Tests that the OpenWeatherMap homepage loads successfully by verifying the URL contains 'openweathermap'

Starting URL: https://openweathermap.org/

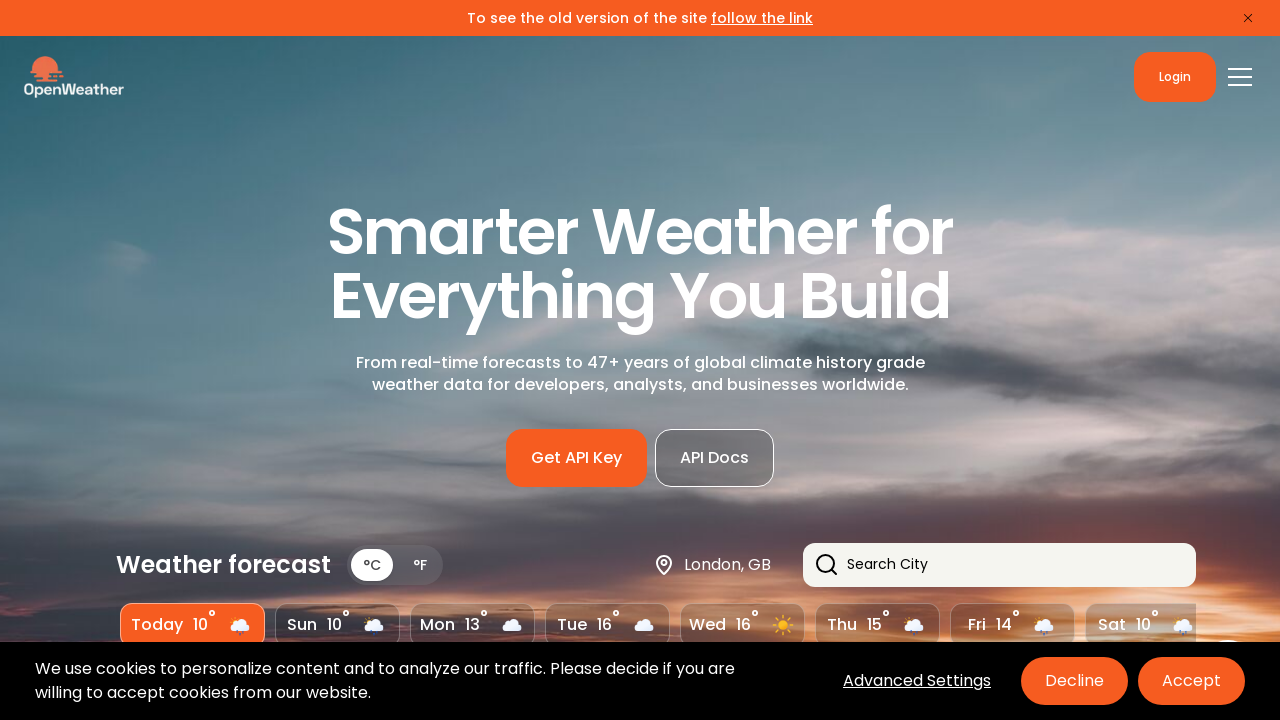

Navigated to OpenWeatherMap homepage
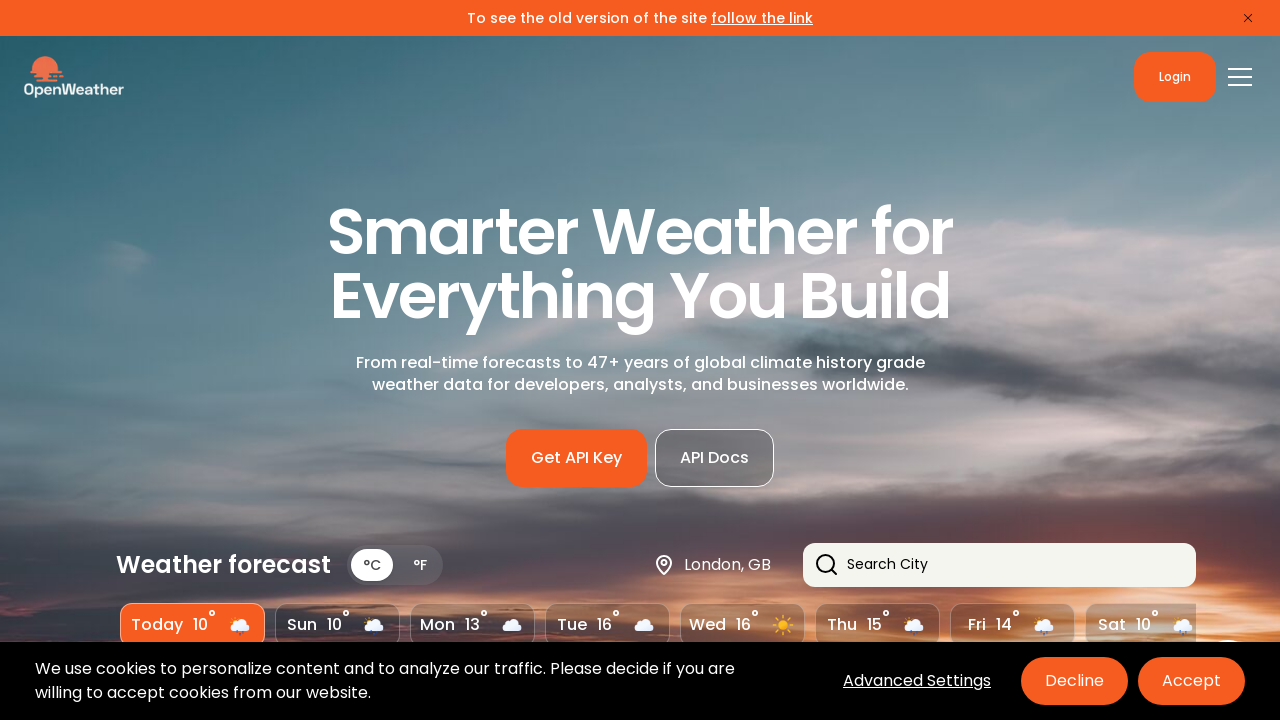

Verified that URL contains 'openweathermap'
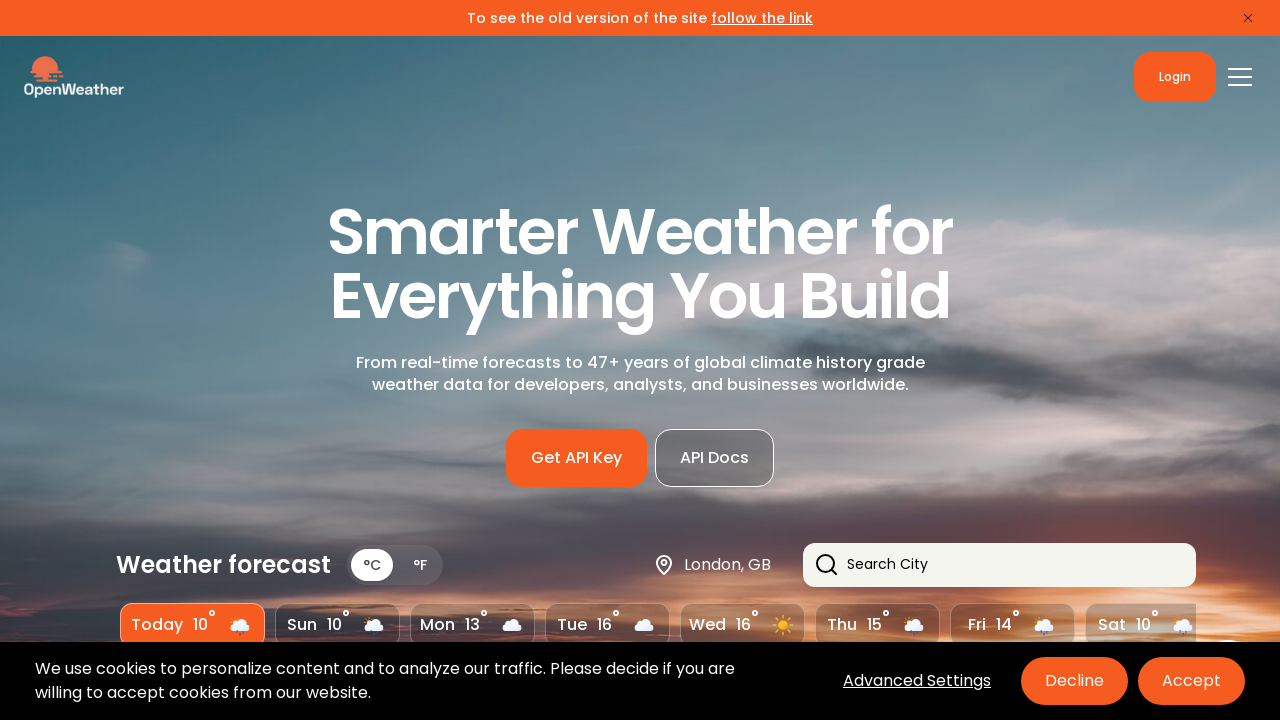

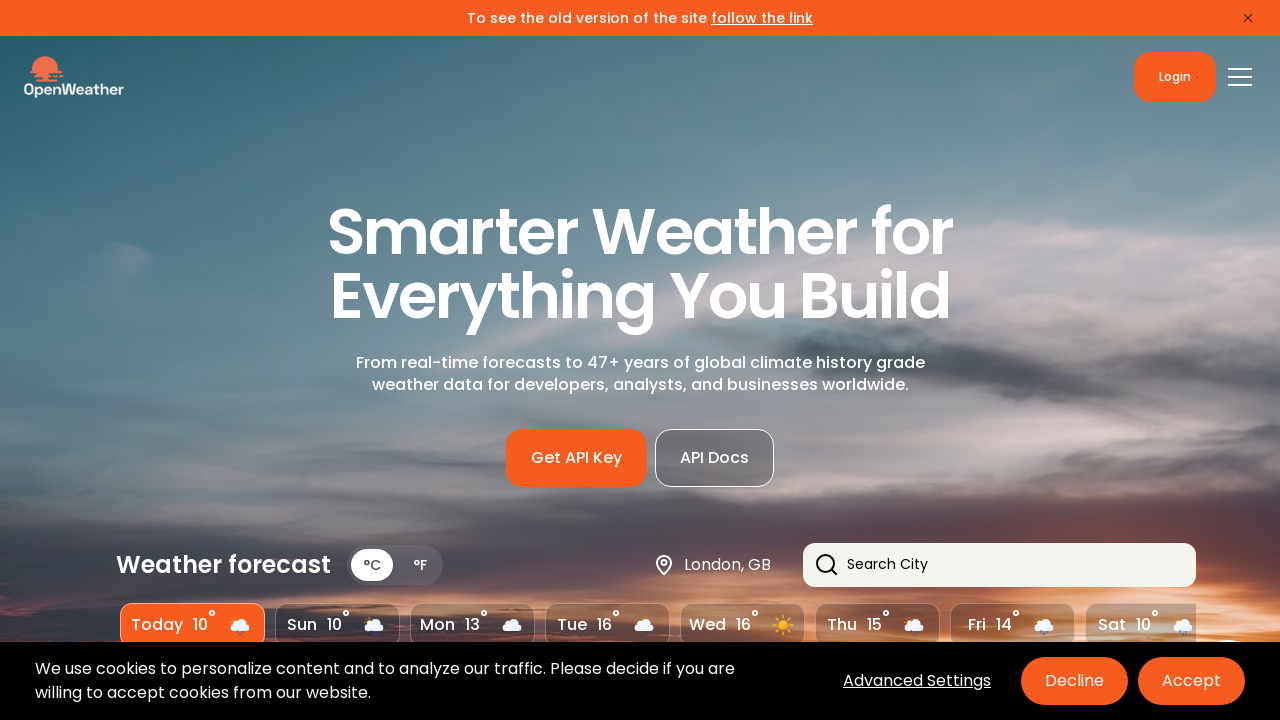